Tests an Angular practice page by filling a name field, clicking on the shop navigation link using JavaScript execution, and scrolling to the bottom of the page

Starting URL: https://rahulshettyacademy.com/angularpractice/

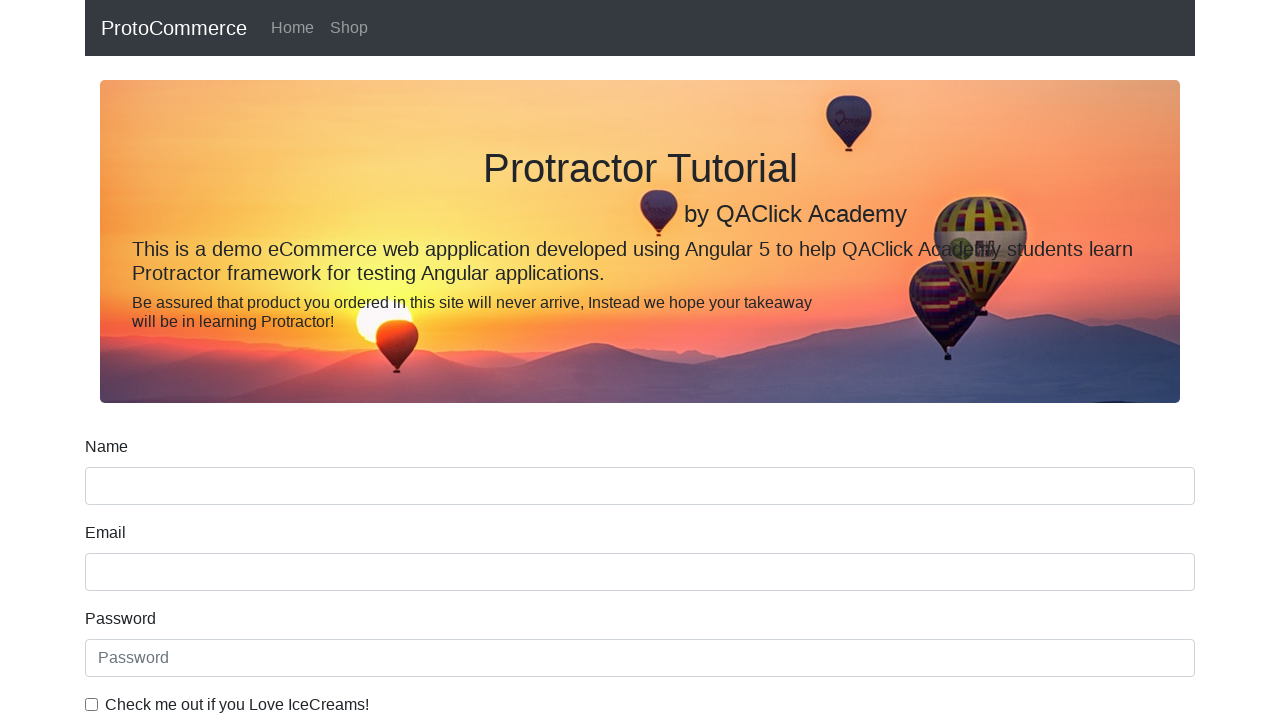

Filled name field with 'hello' on input[name='name']
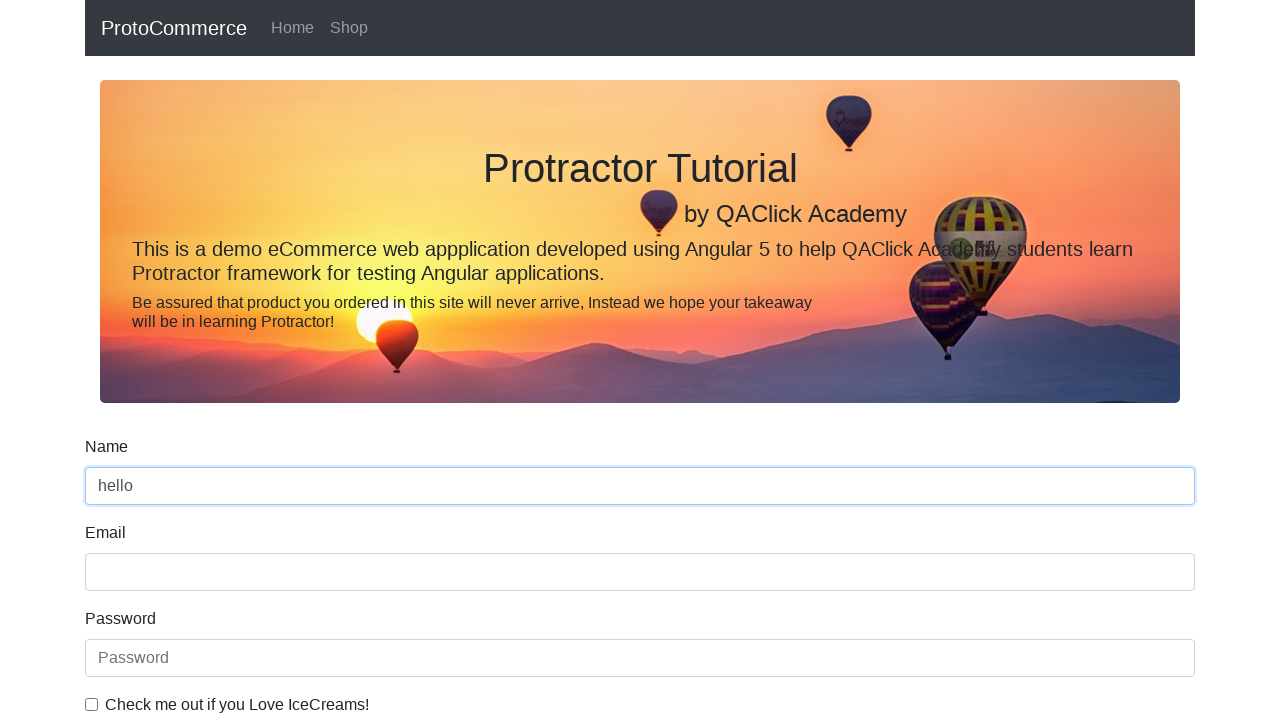

Clicked on Shop navigation link at (349, 28) on a[href*='shop']
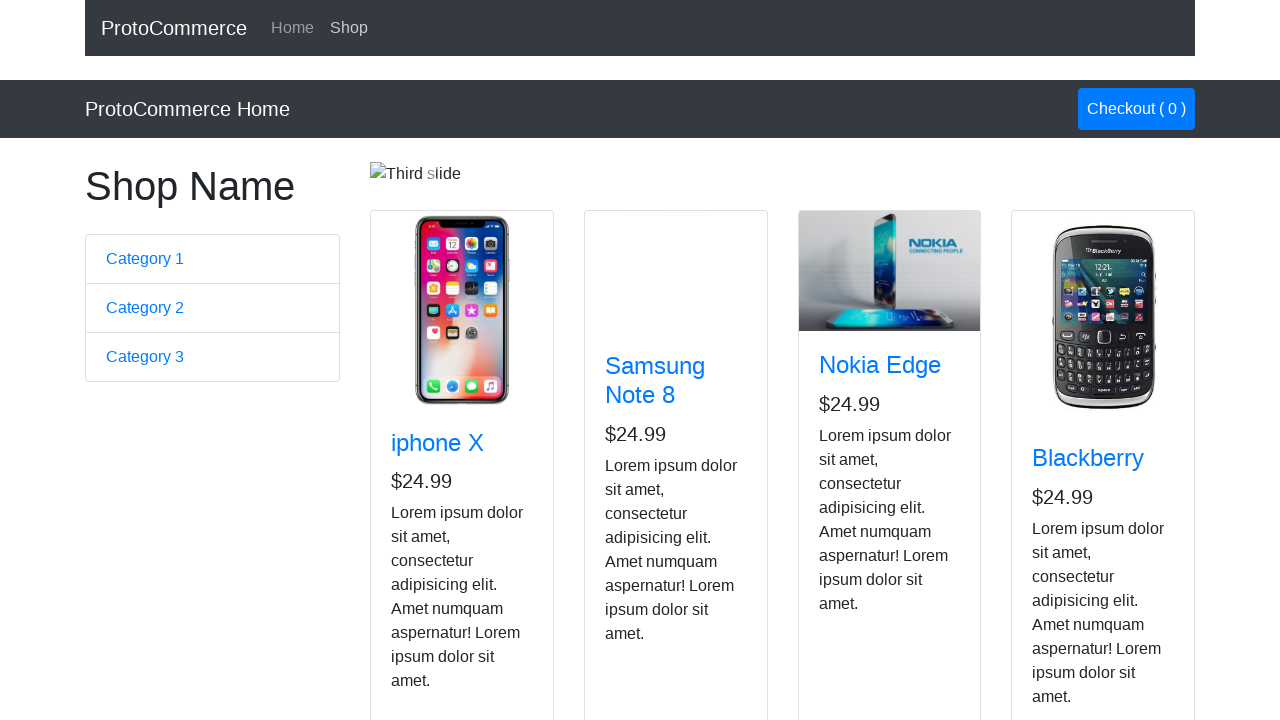

Scrolled to the bottom of the page
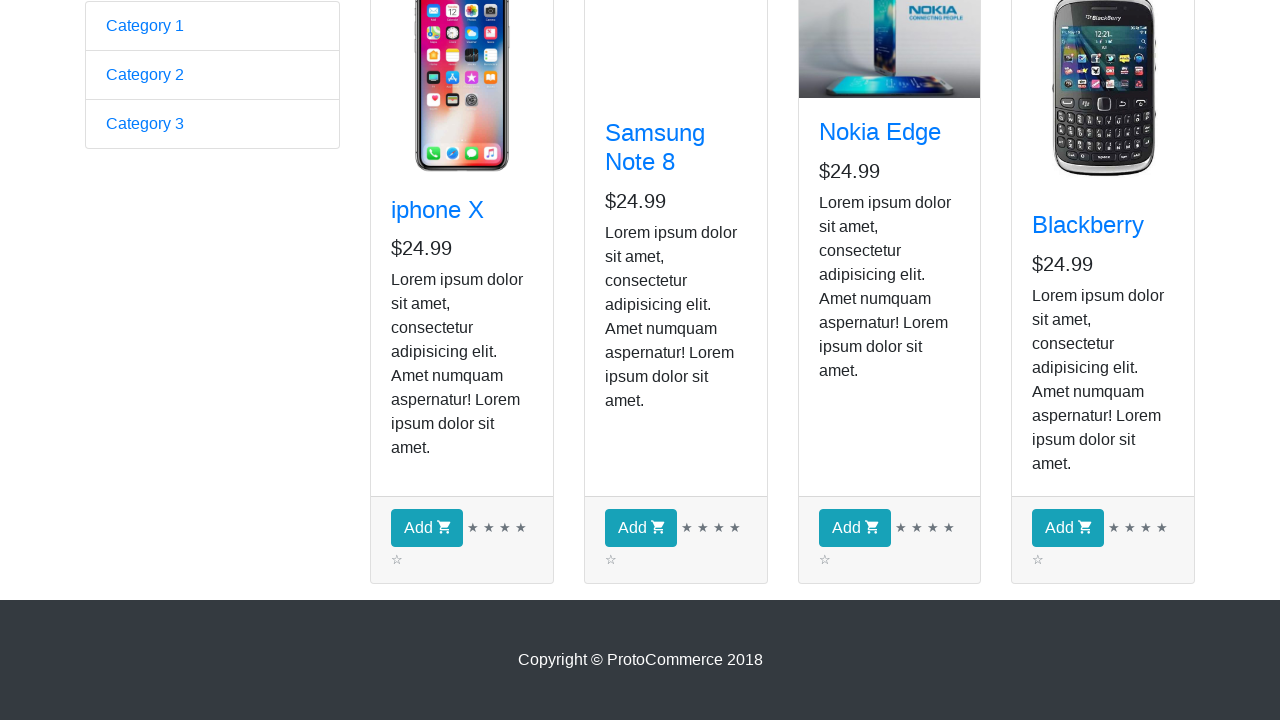

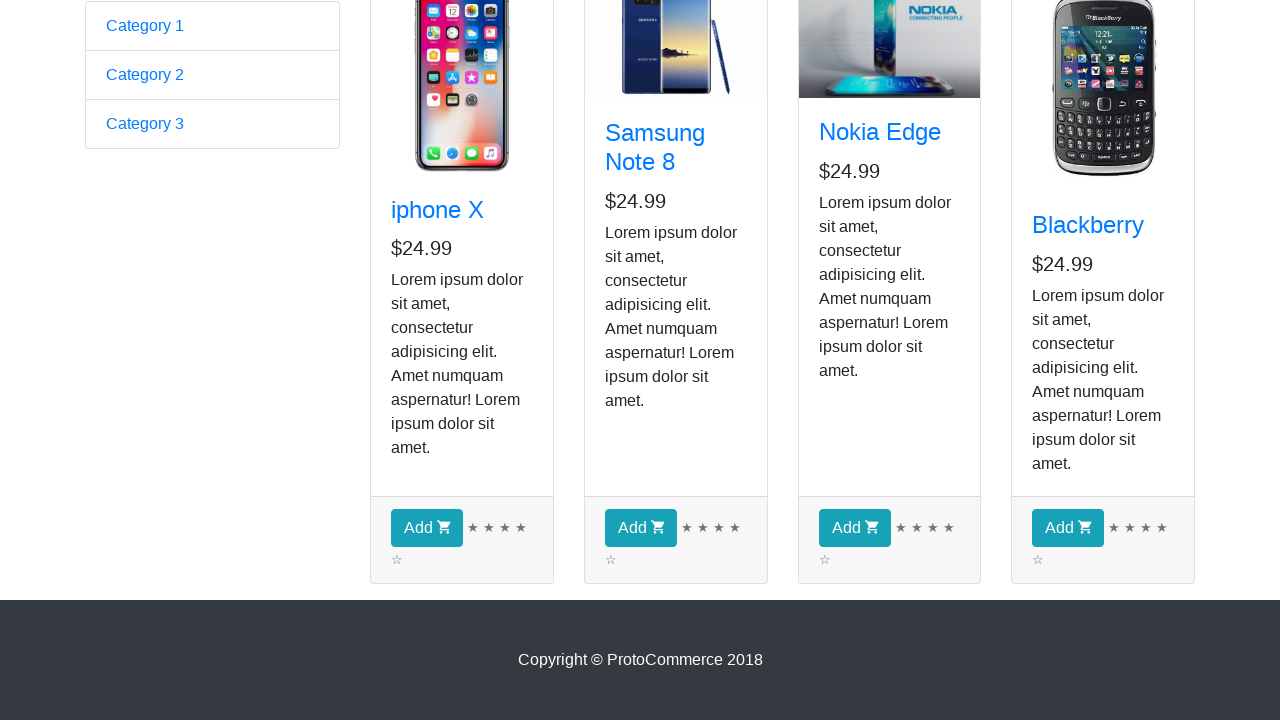